Tests mouse actions including double-click, right-click, and drag-and-drop operations on interactive elements

Starting URL: https://techglobal-training.com/frontend

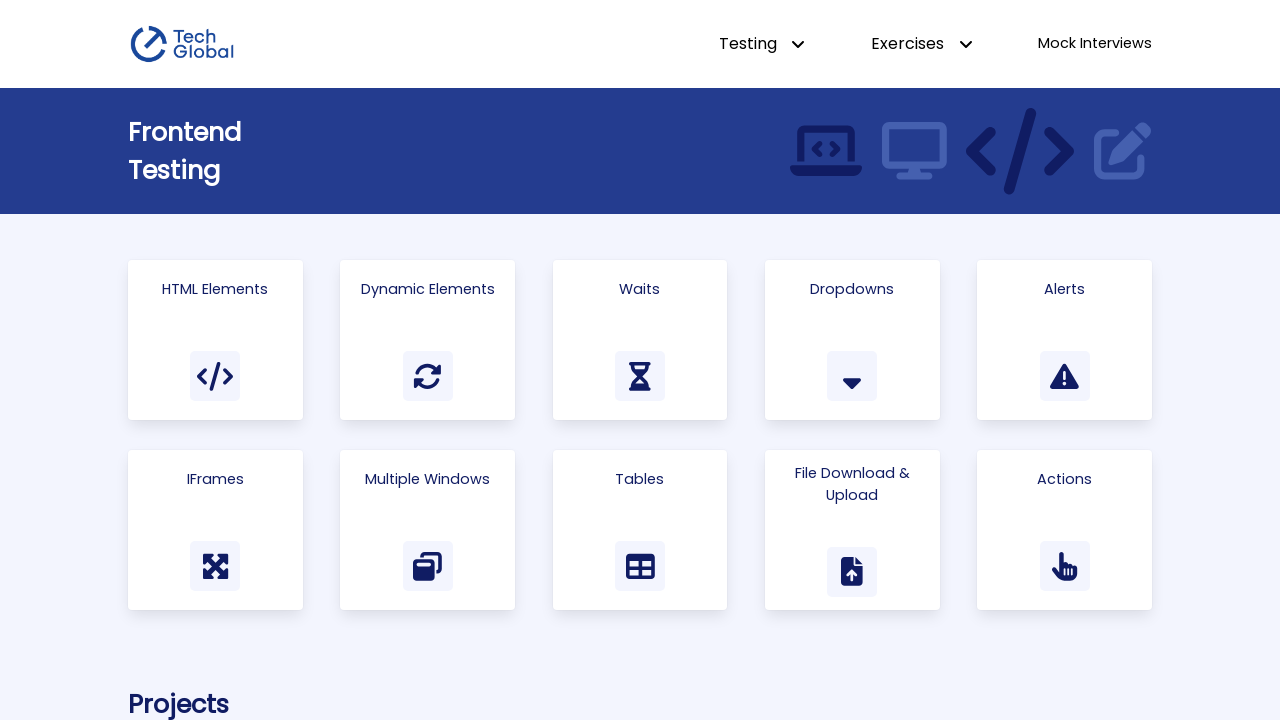

Clicked on the Actions link/card to navigate to the actions page at (1065, 479) on text=Actions
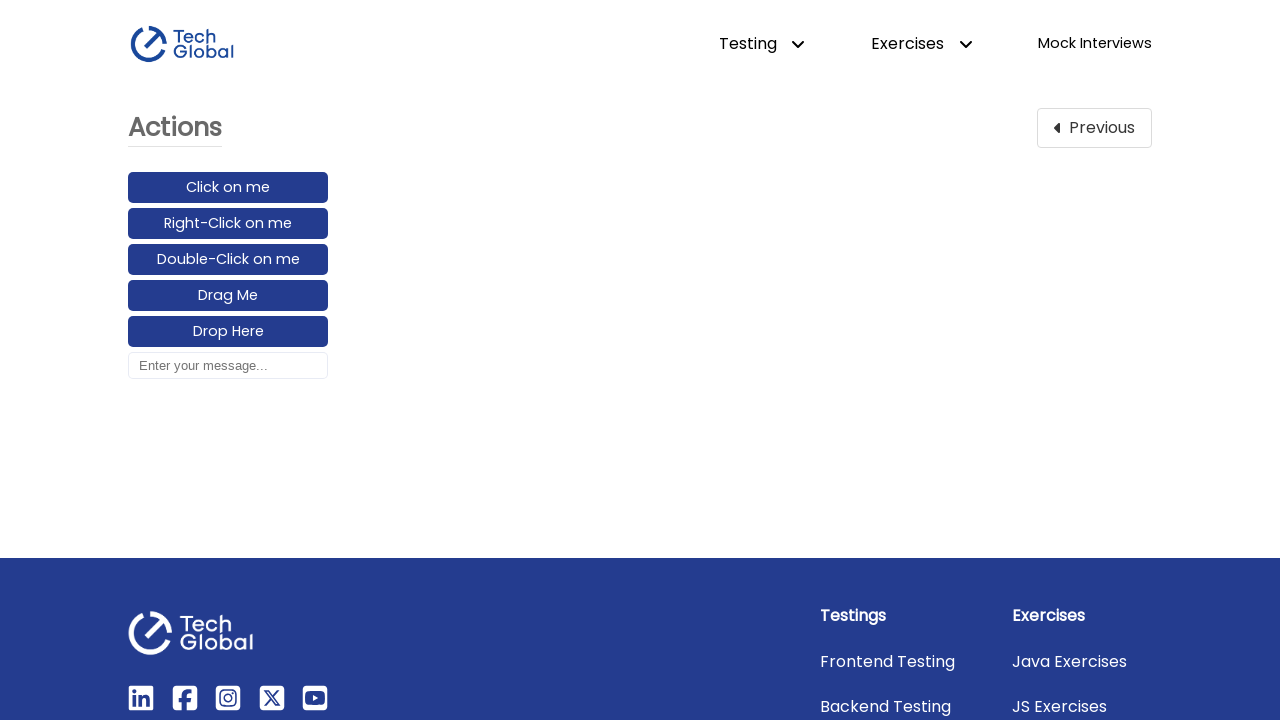

Double-clicked the element at (228, 260) on #double-click
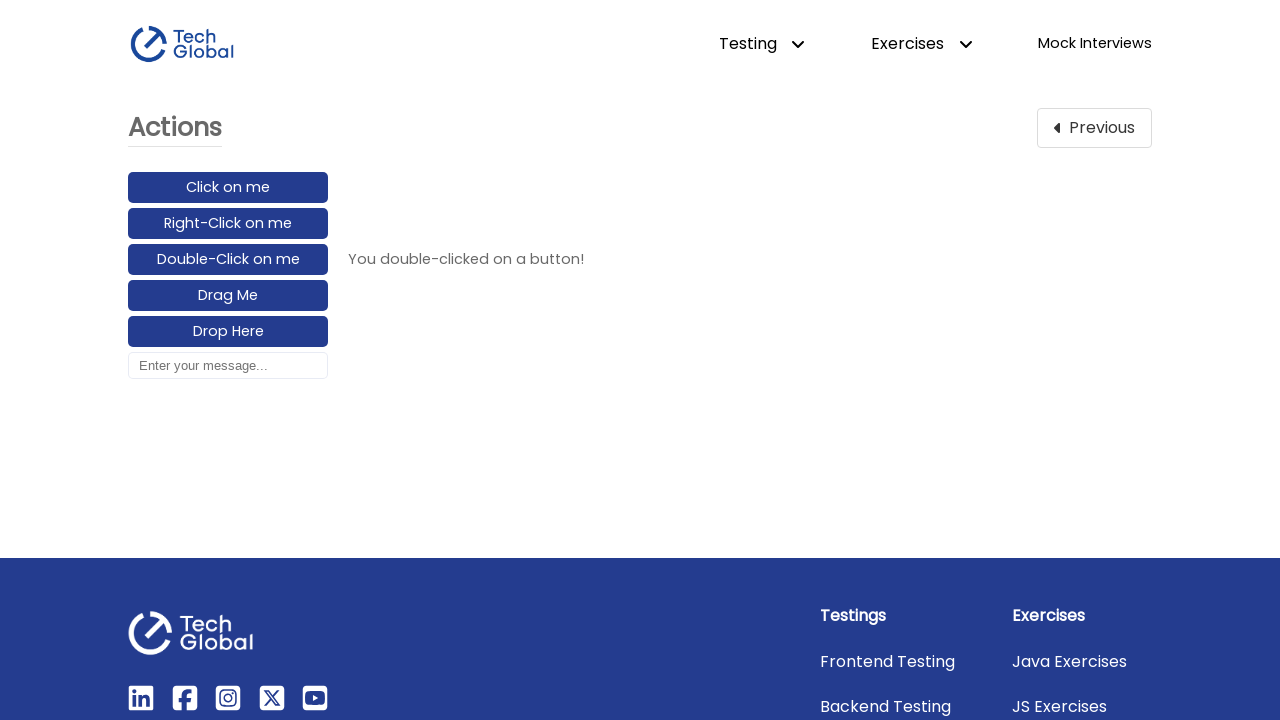

Right-clicked the element at (228, 224) on #right-click
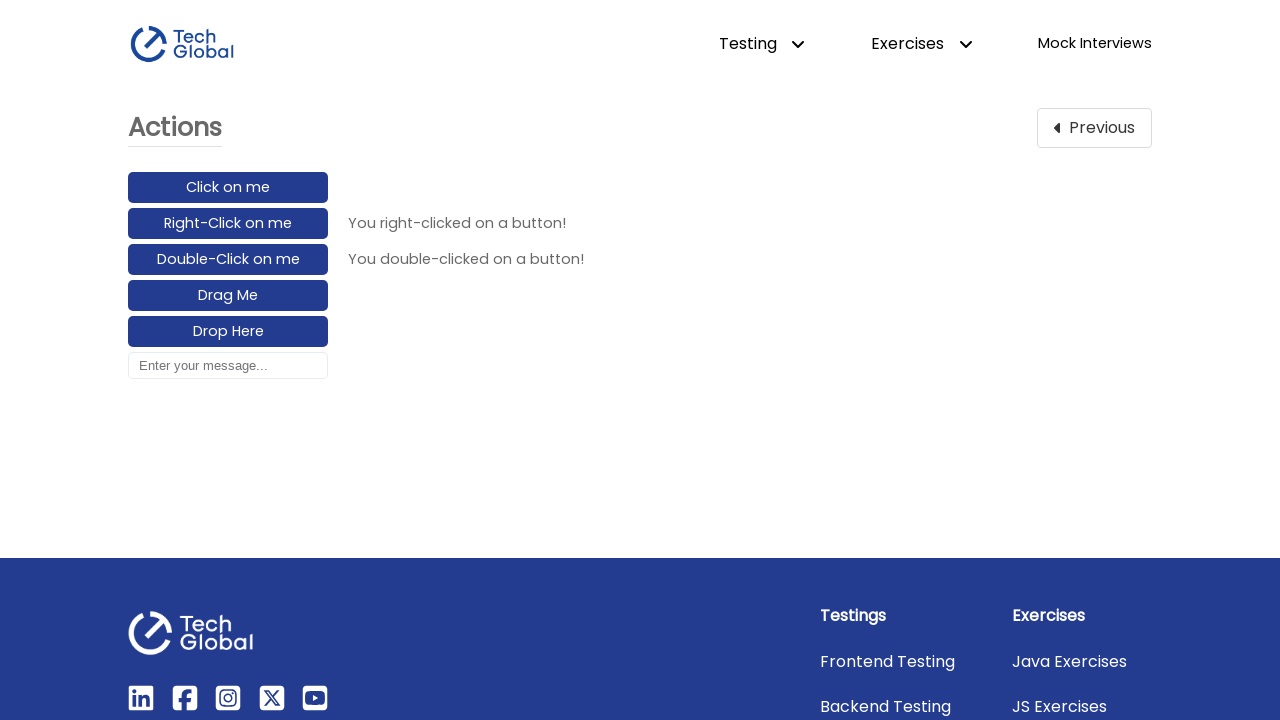

Dragged and dropped element from source to target at (228, 332)
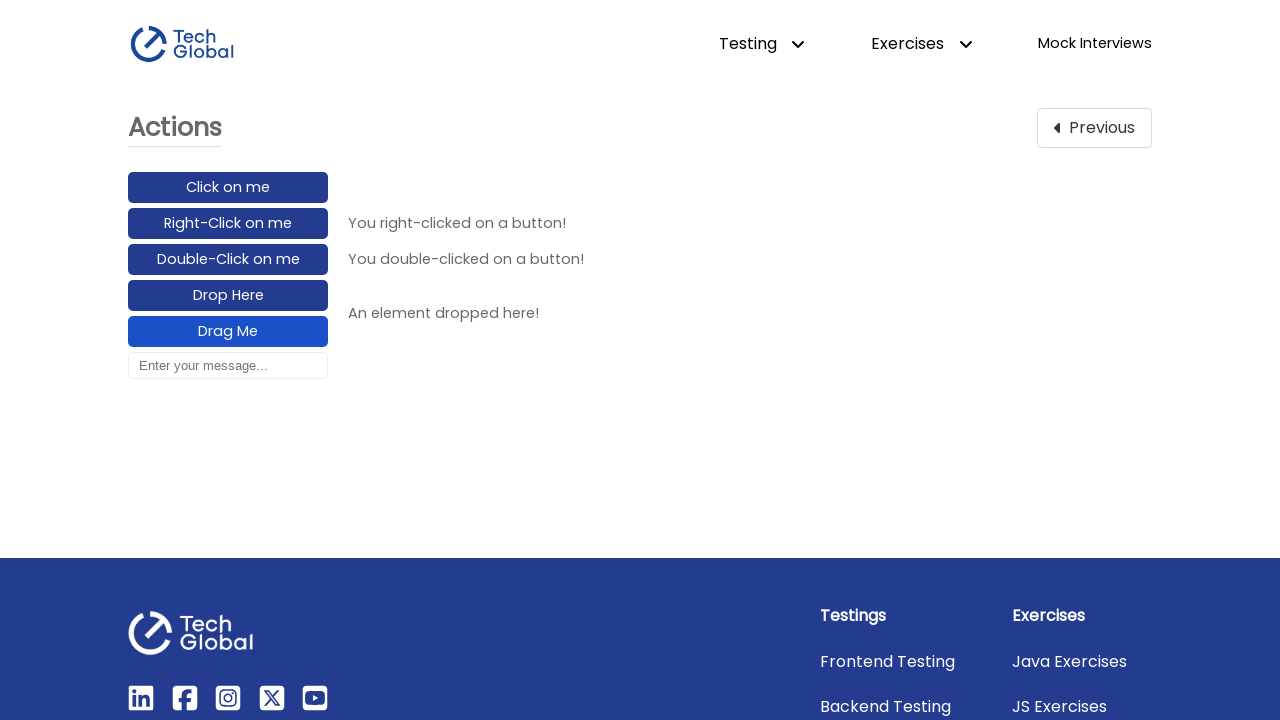

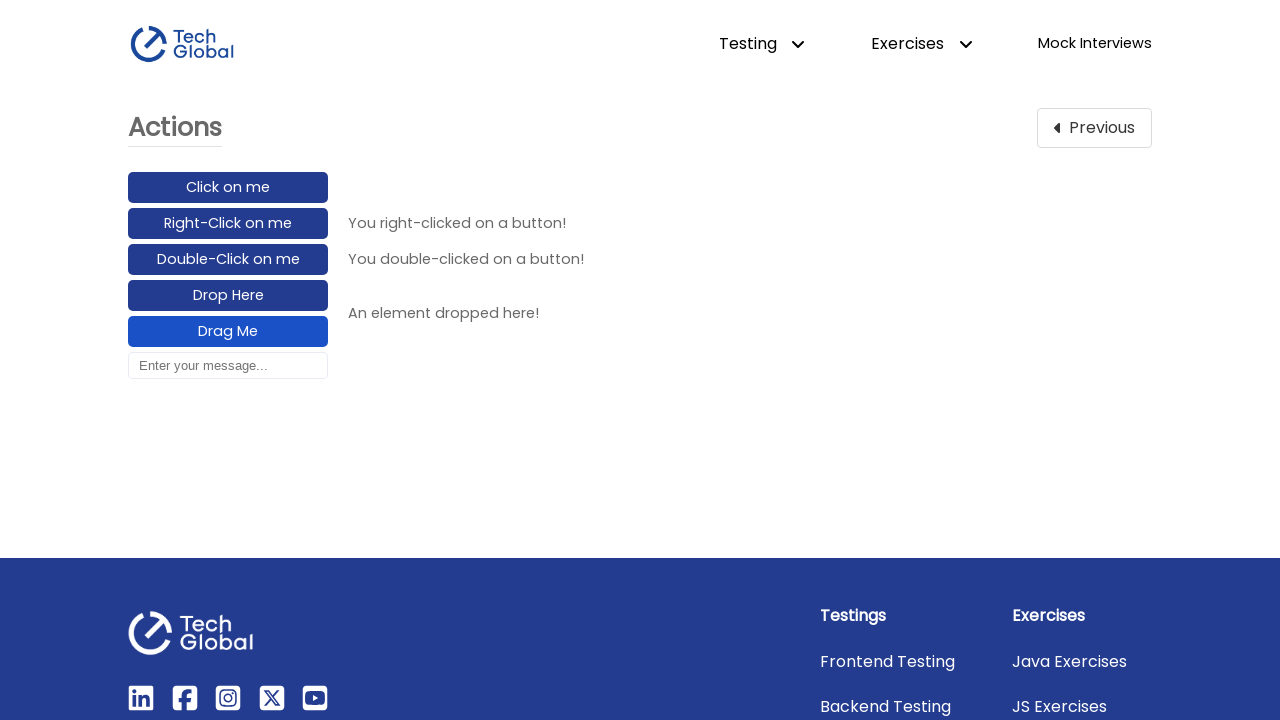